Tests infinite scroll functionality on Vivo products page by scrolling to the bottom repeatedly until all products are loaded (no new content appears).

Starting URL: https://www.vivo.com/bd/products

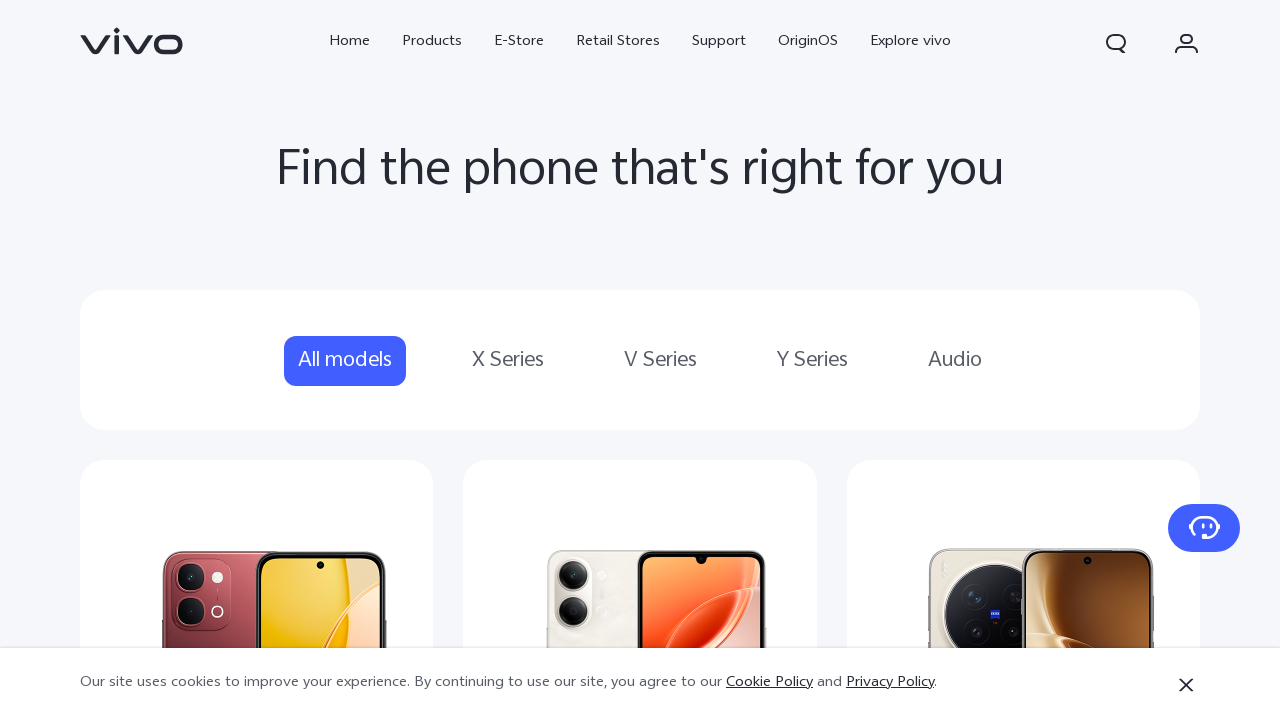

Initial product items loaded on Vivo products page
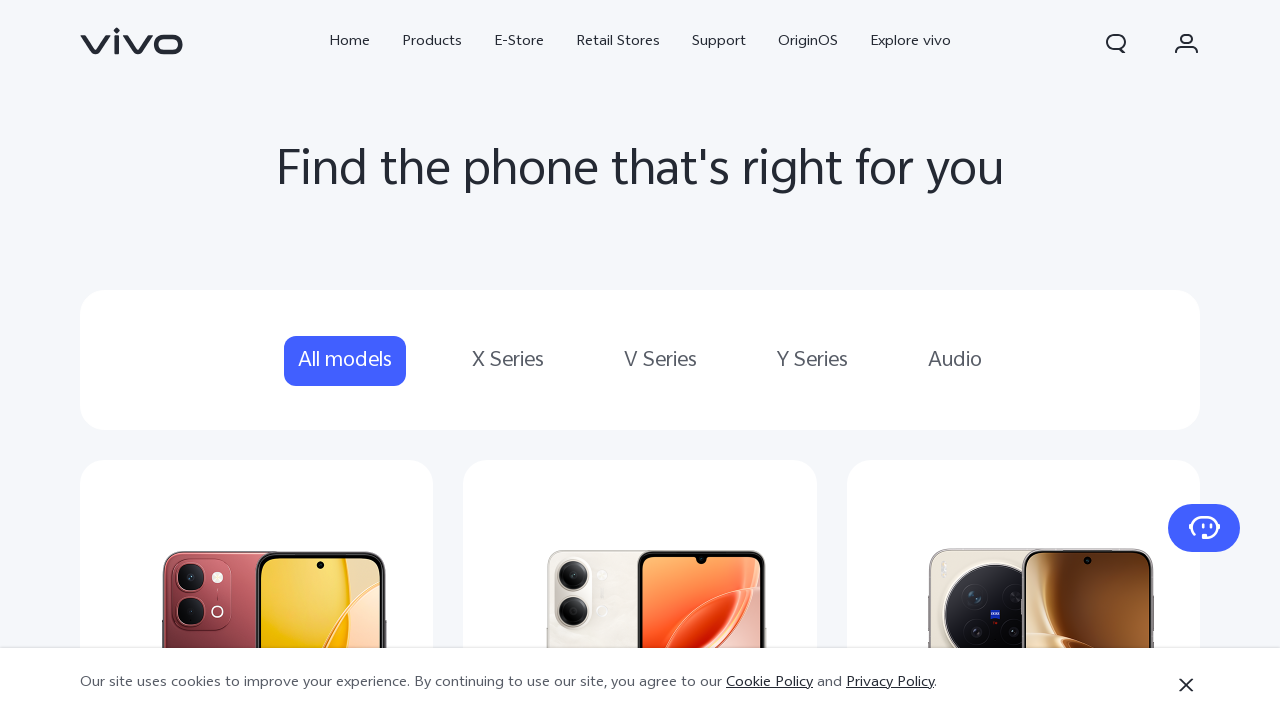

Retrieved initial page height: 2892px
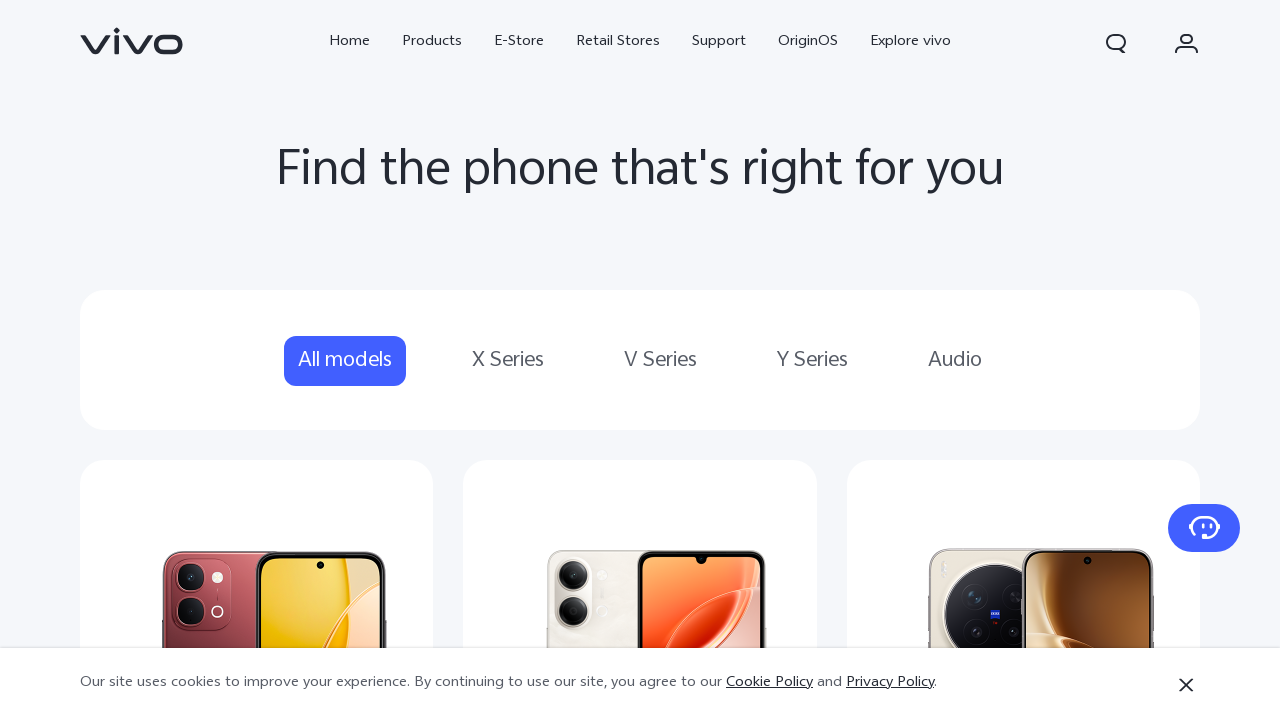

Scrolled to bottom of page to trigger infinite scroll
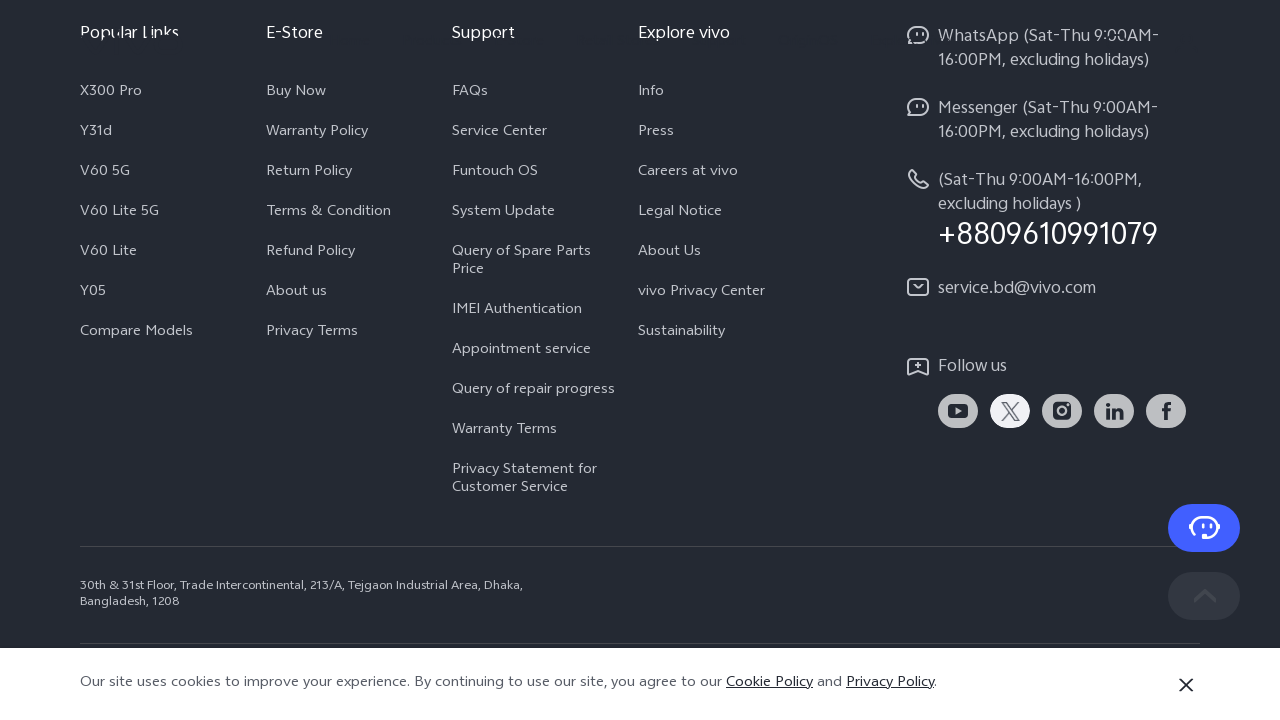

Waited 3 seconds for new products to load
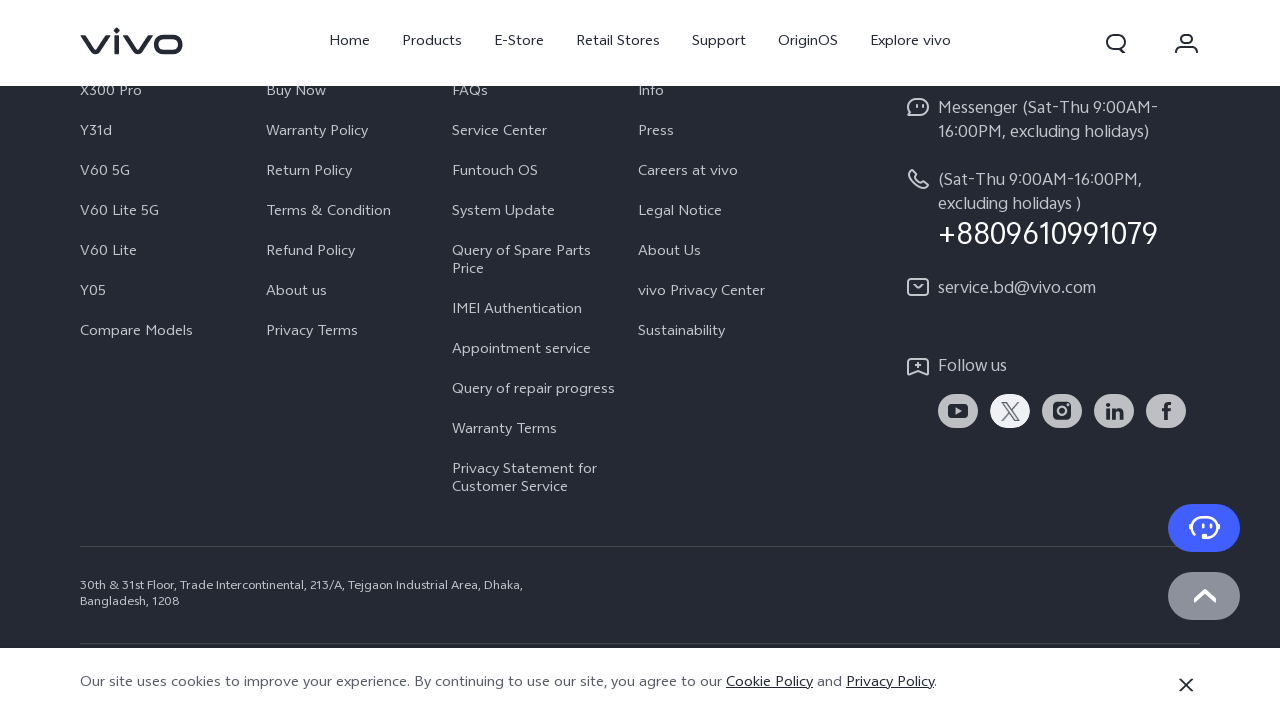

Retrieved updated page height: 12252px
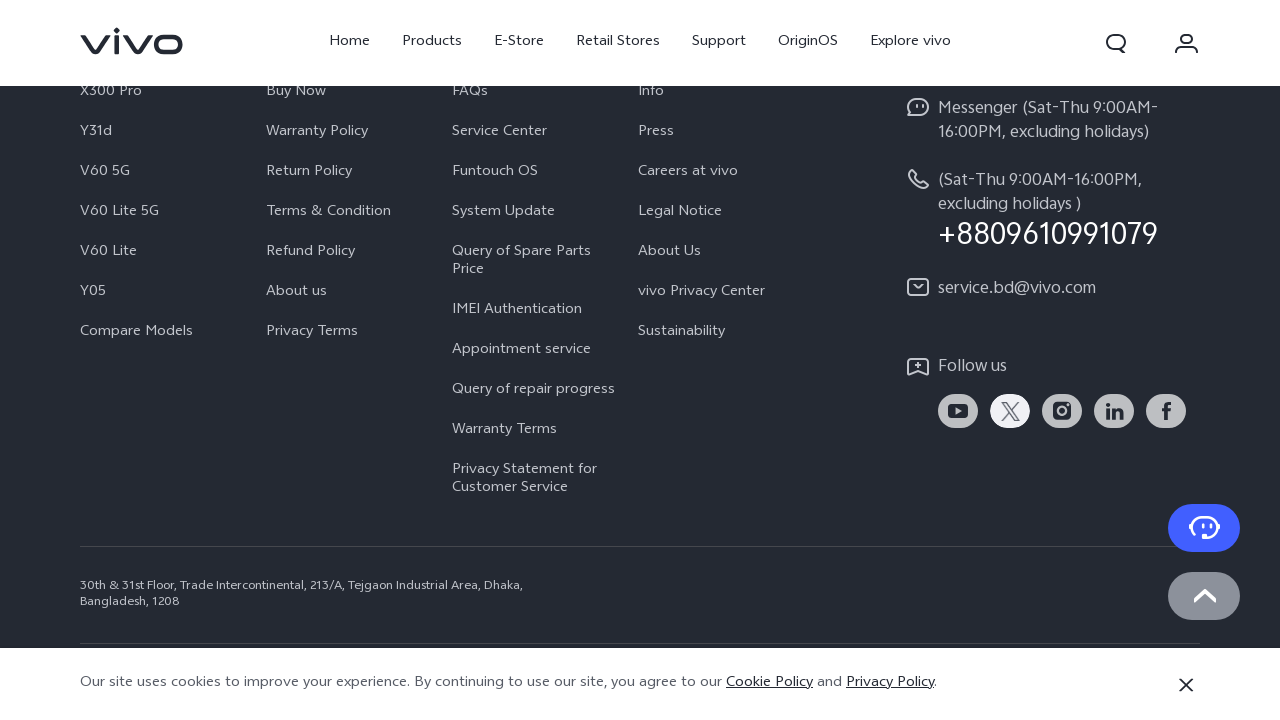

Scrolled to bottom of page to trigger infinite scroll
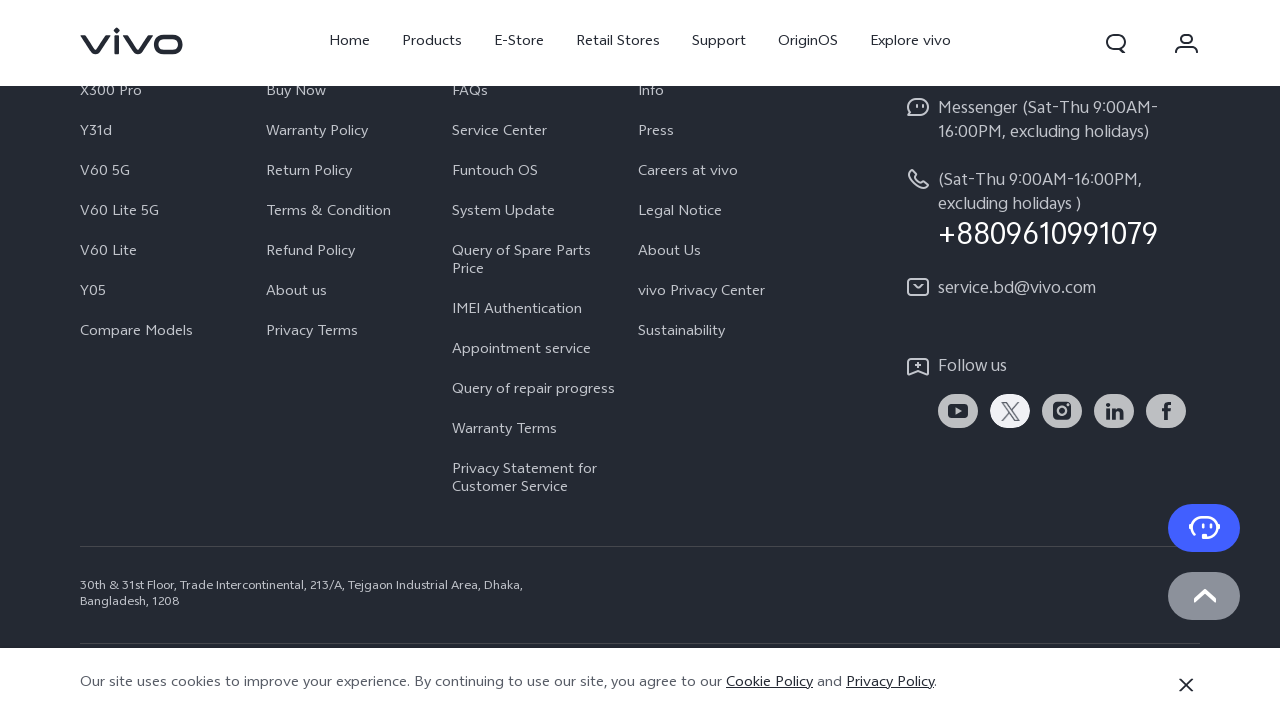

Waited 3 seconds for new products to load
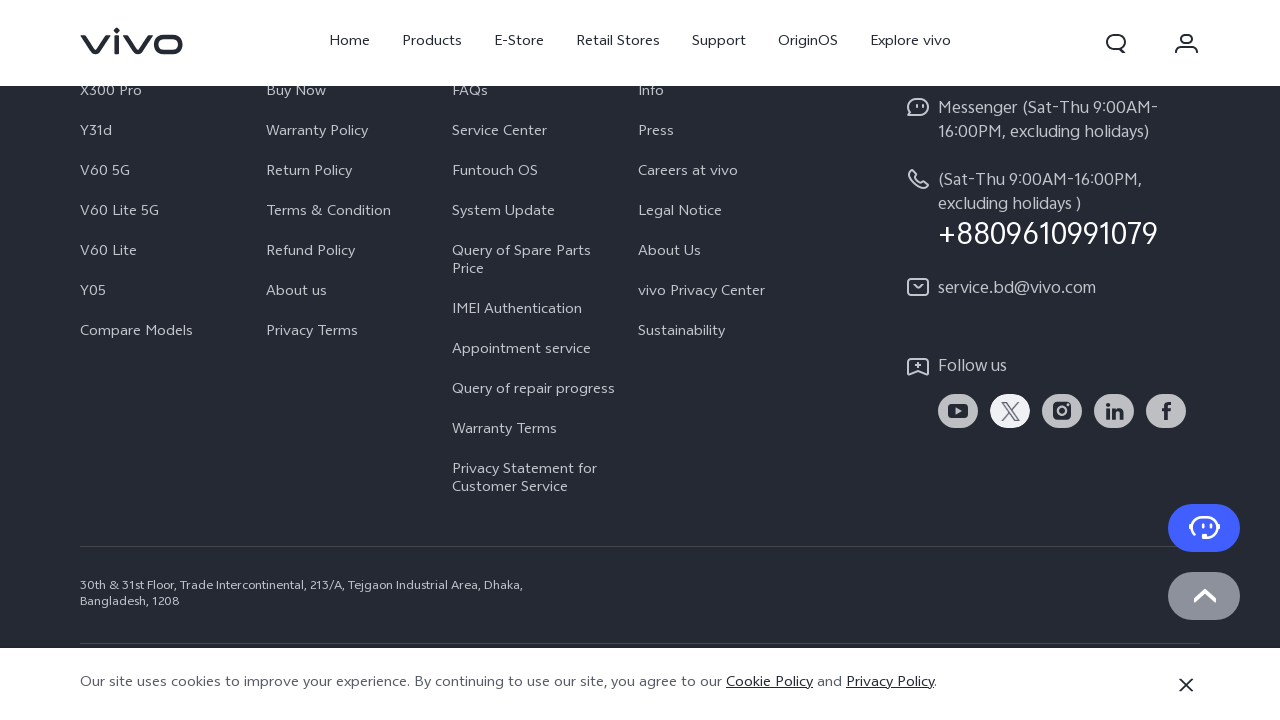

Retrieved updated page height: 16212px
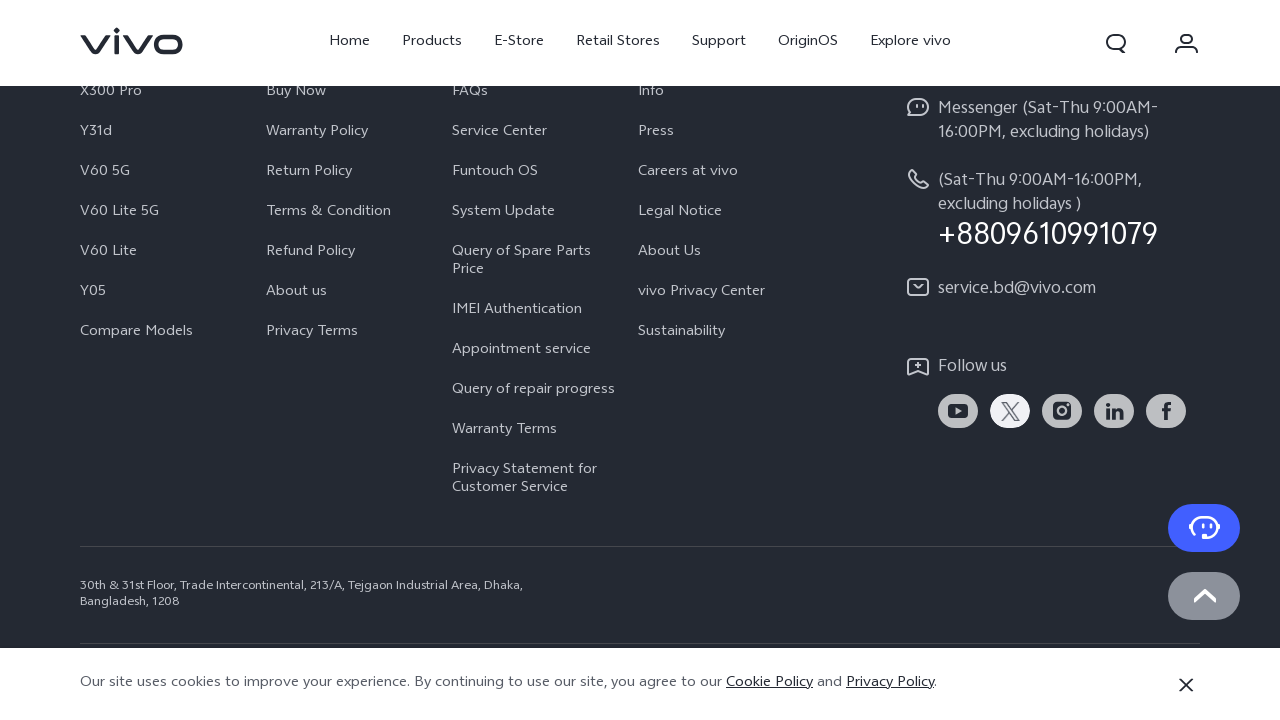

Scrolled to bottom of page to trigger infinite scroll
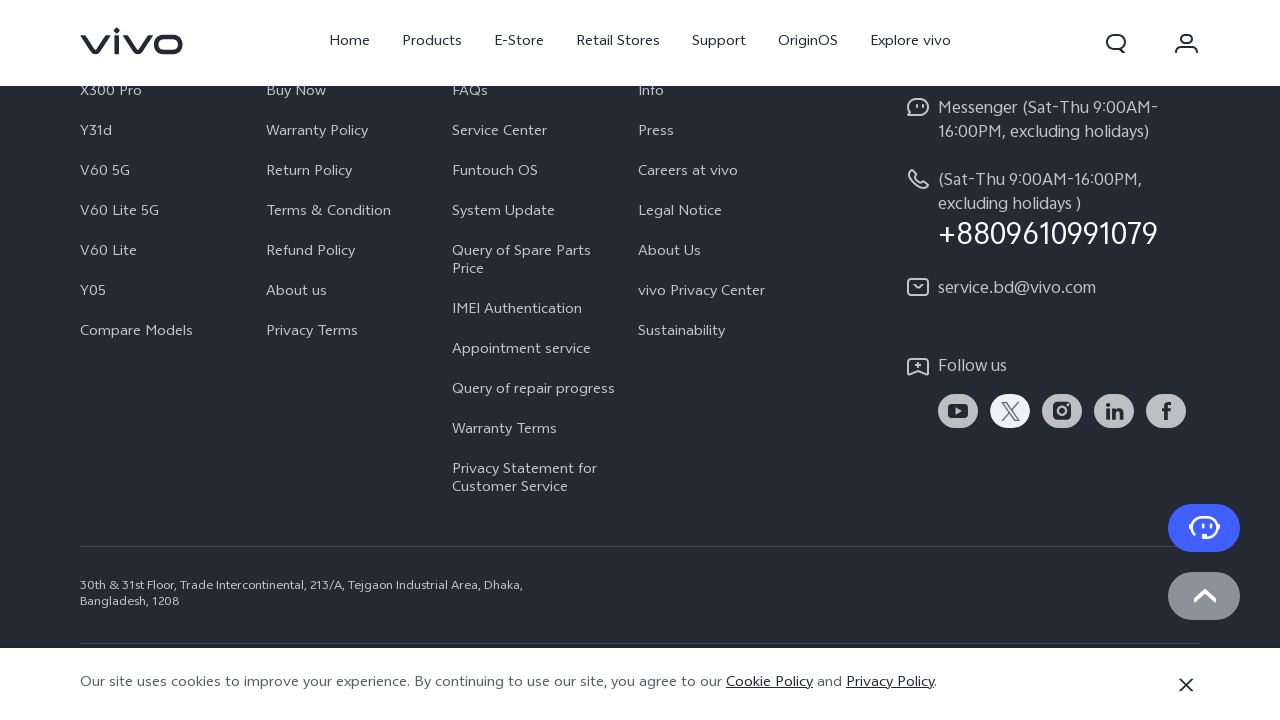

Waited 3 seconds for new products to load
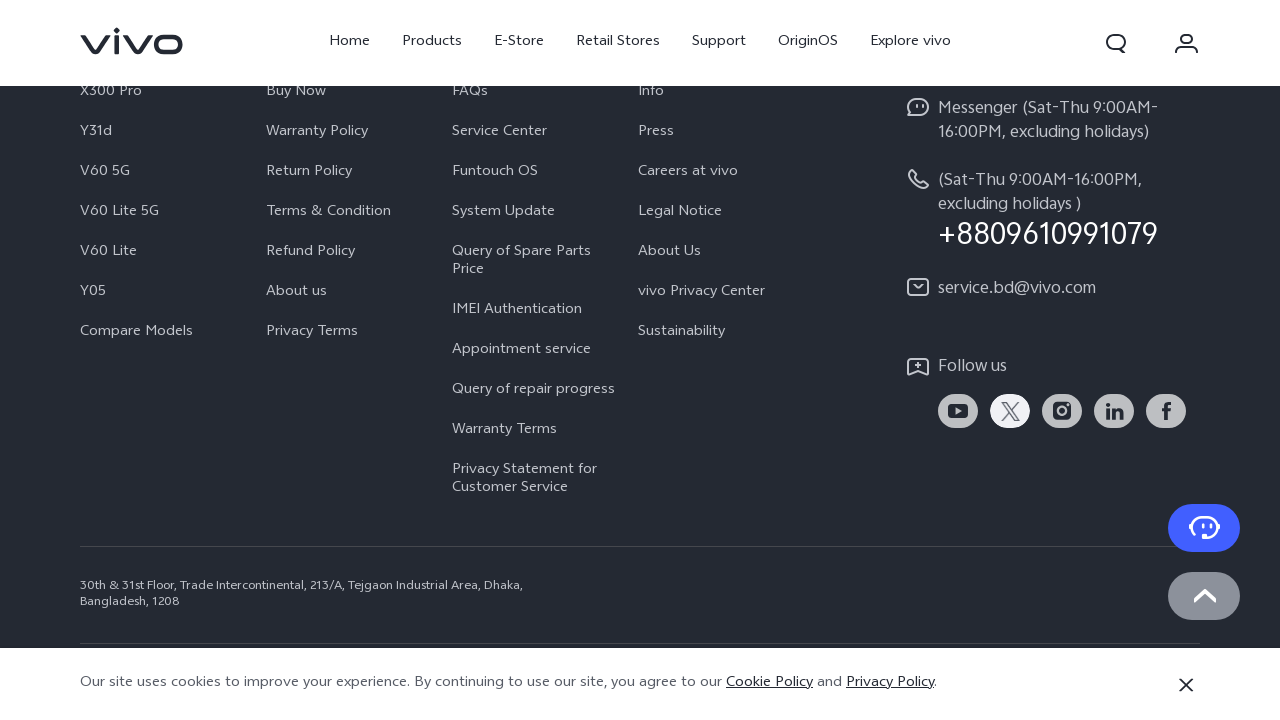

Retrieved updated page height: 16212px
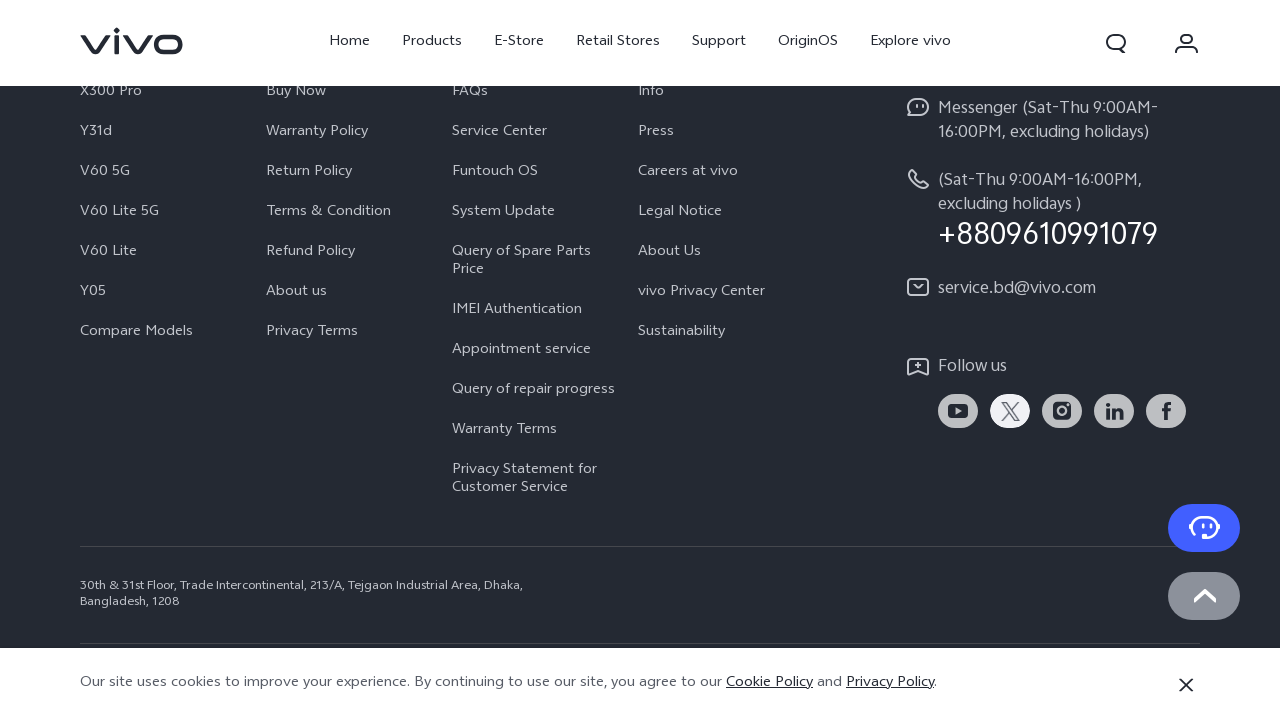

No new content loaded - infinite scroll completed, all products have been loaded
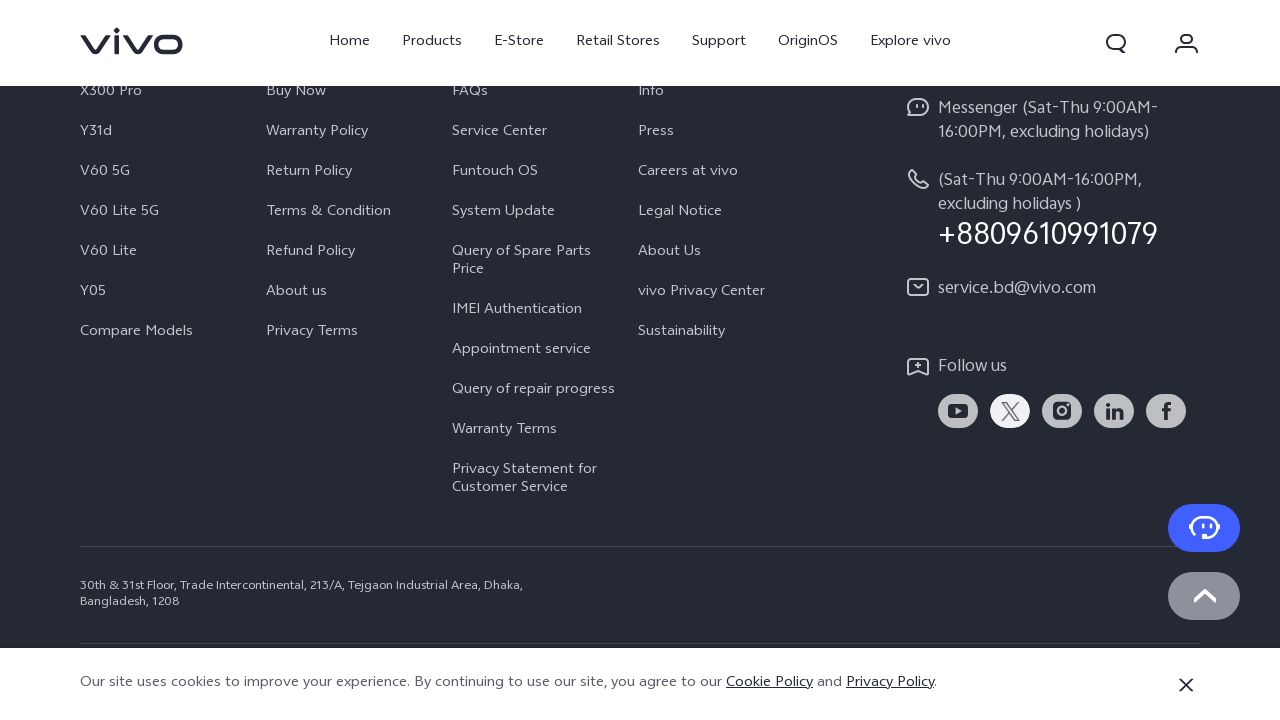

Confirmed all product items are present and loaded on the page
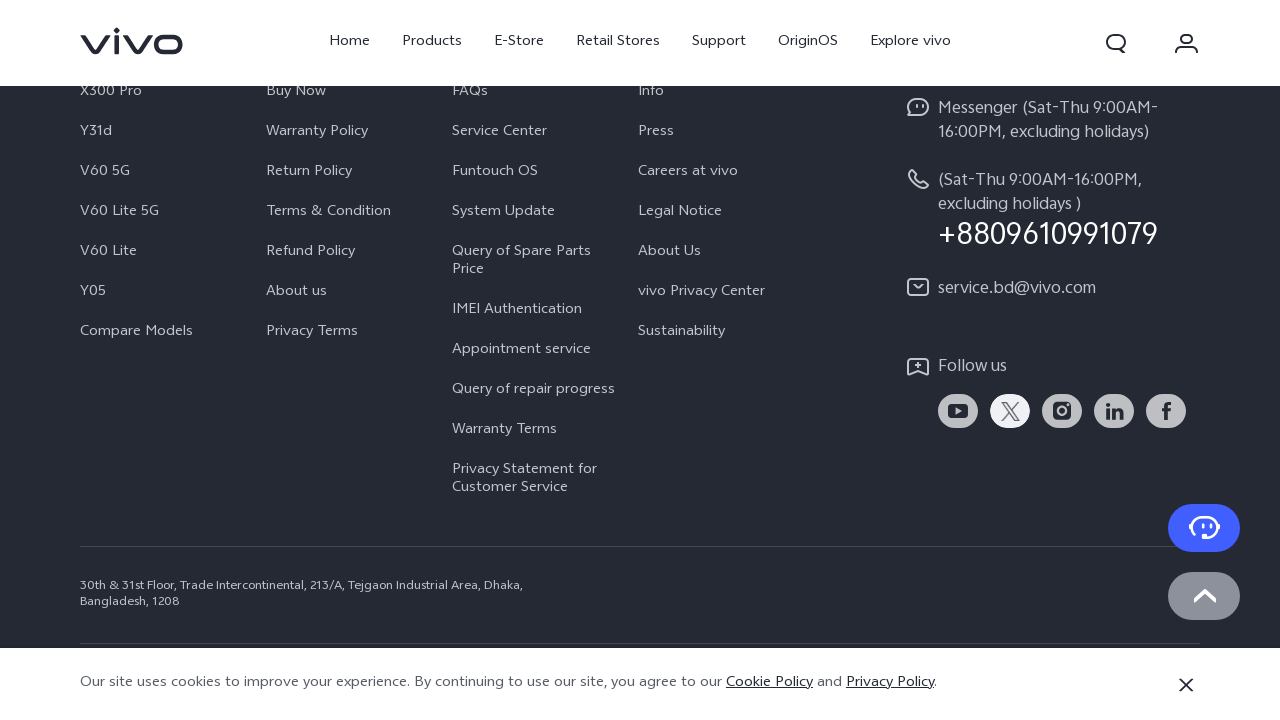

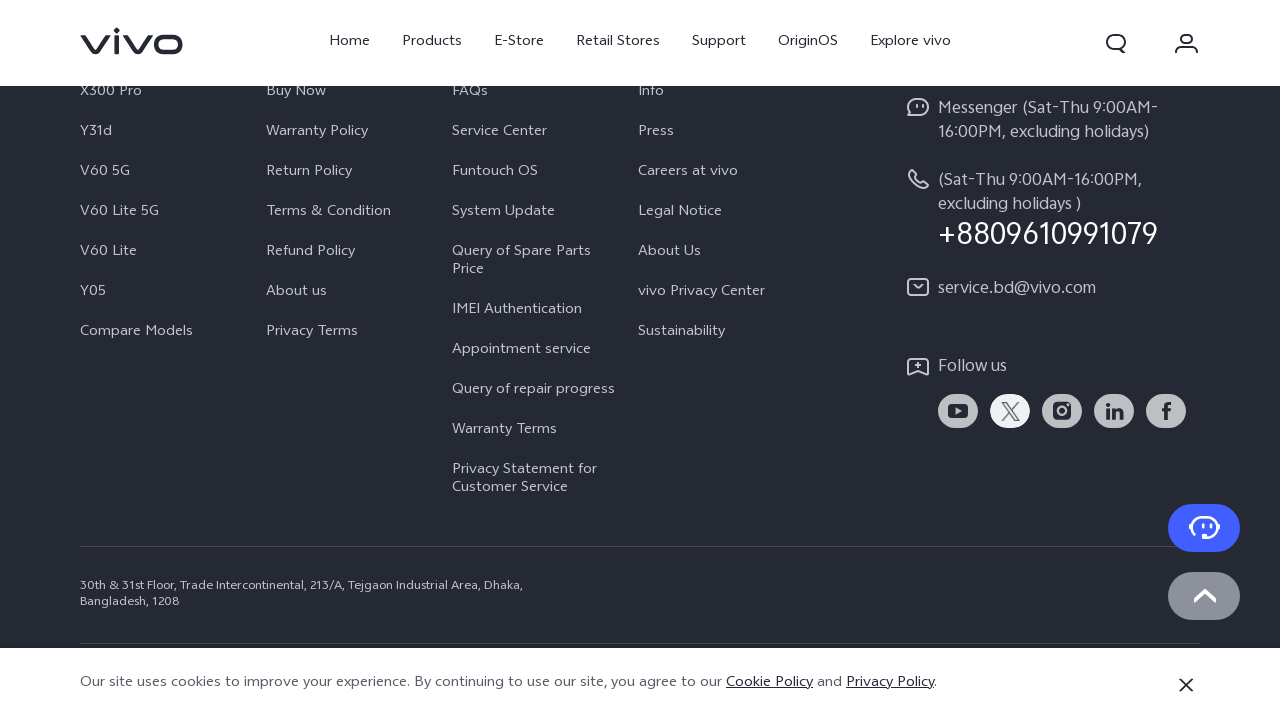